Navigates to Airtel website and verifies that images on the page are loaded and displayed correctly by checking for image elements and their visibility.

Starting URL: https://www.airtel.in/

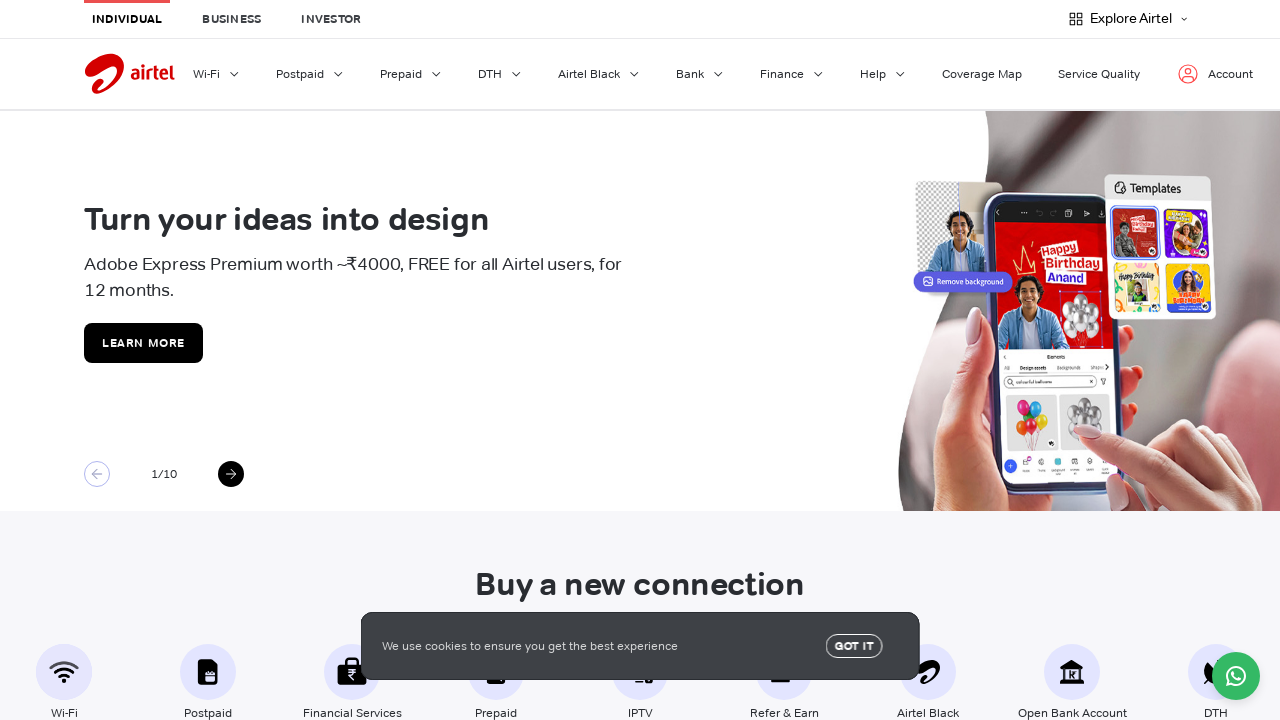

Waited for page to reach networkidle state
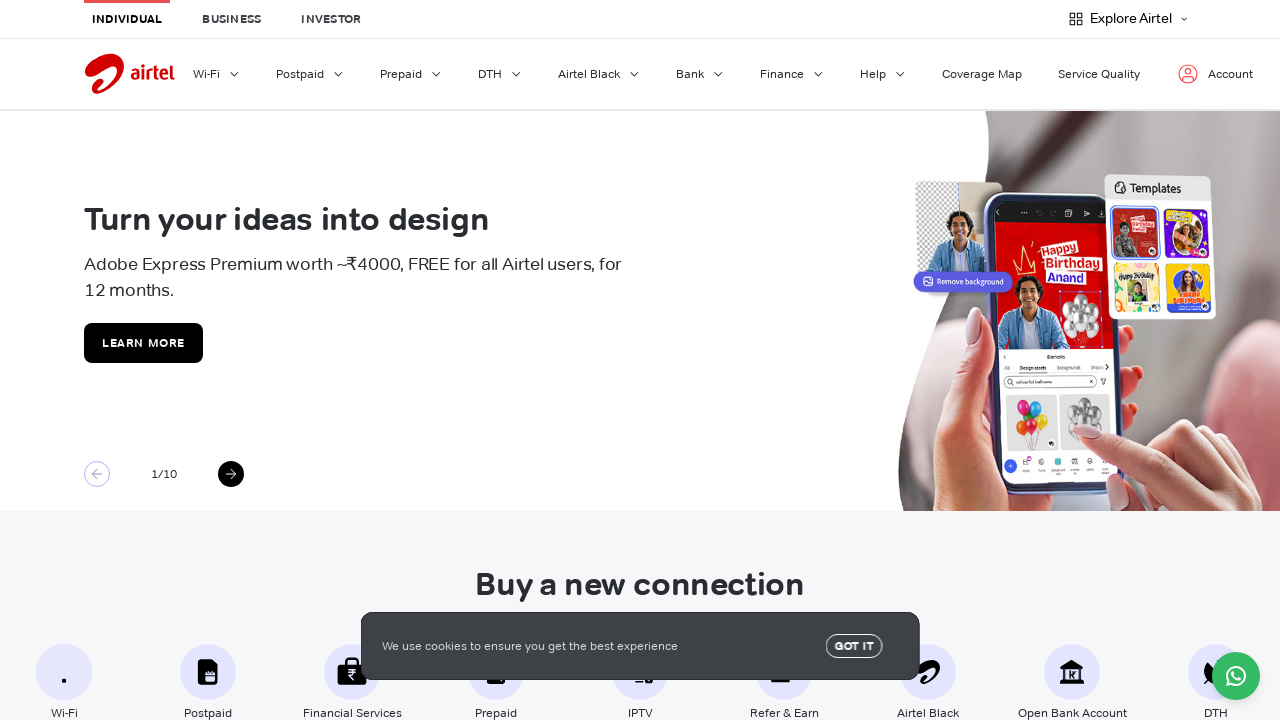

Waited for image elements to be present on the page
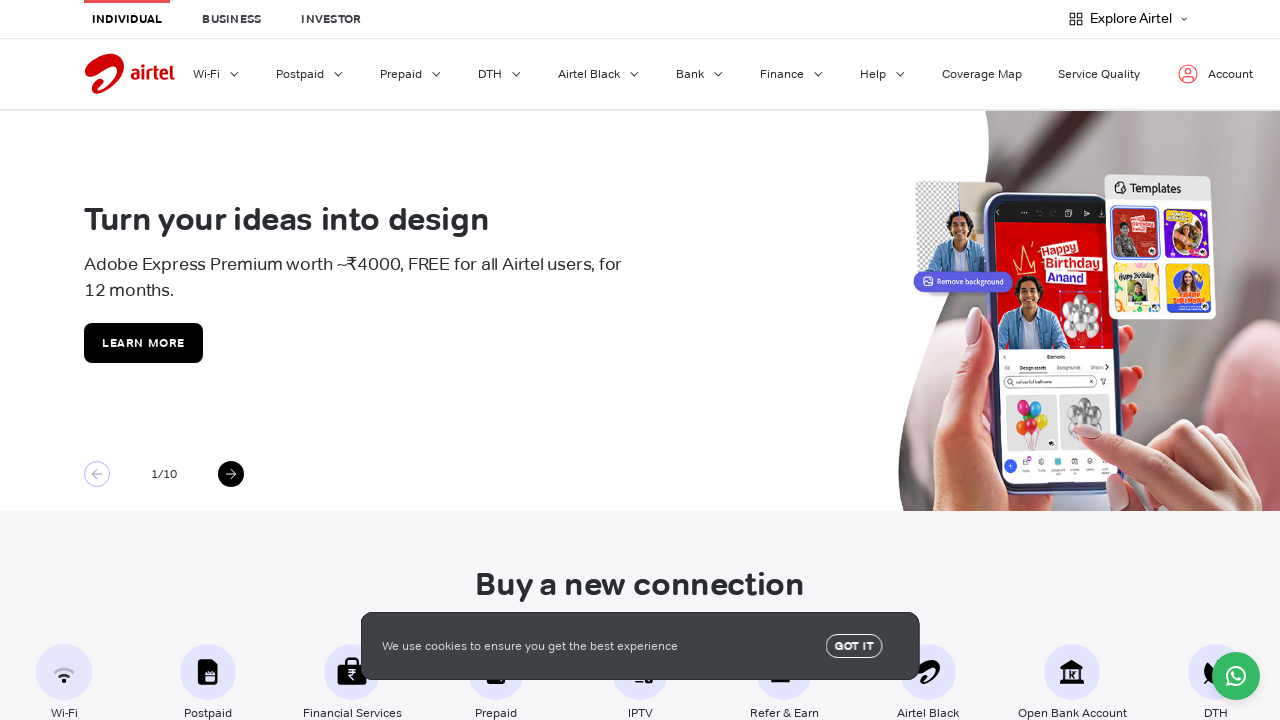

Retrieved all image elements - Total images found: 13
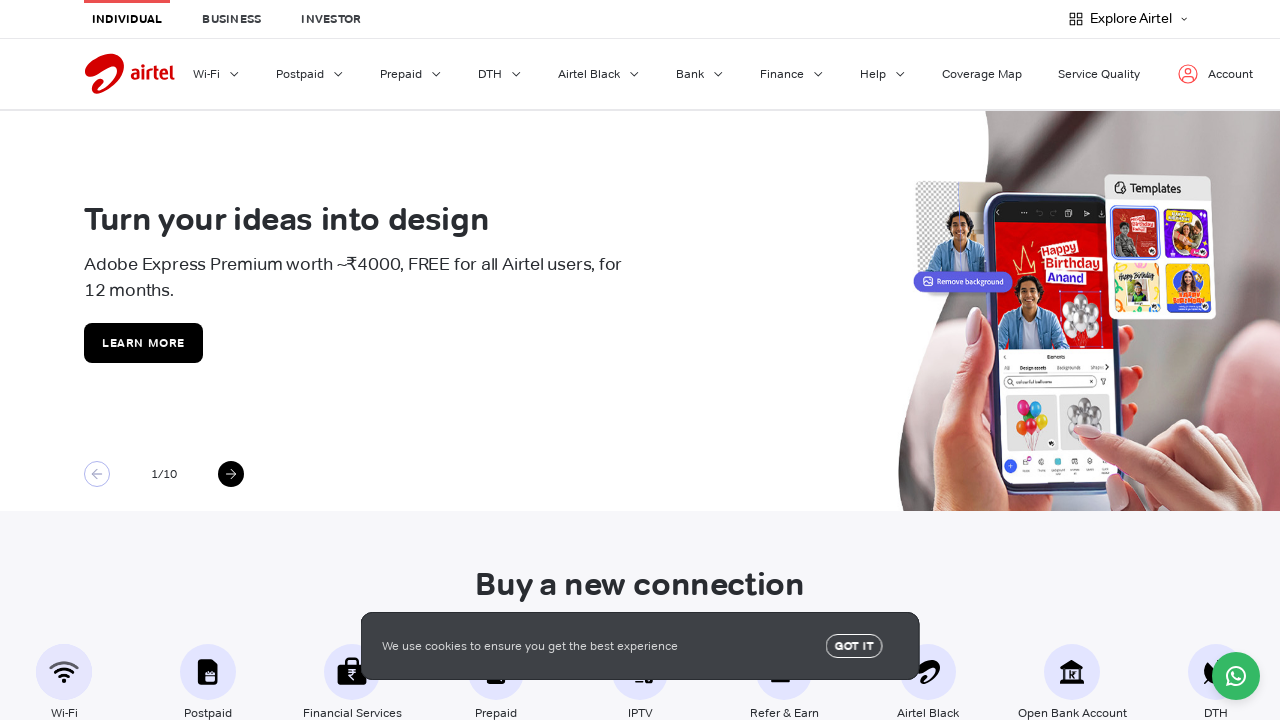

Checked image 1 visibility - Image is properly loaded
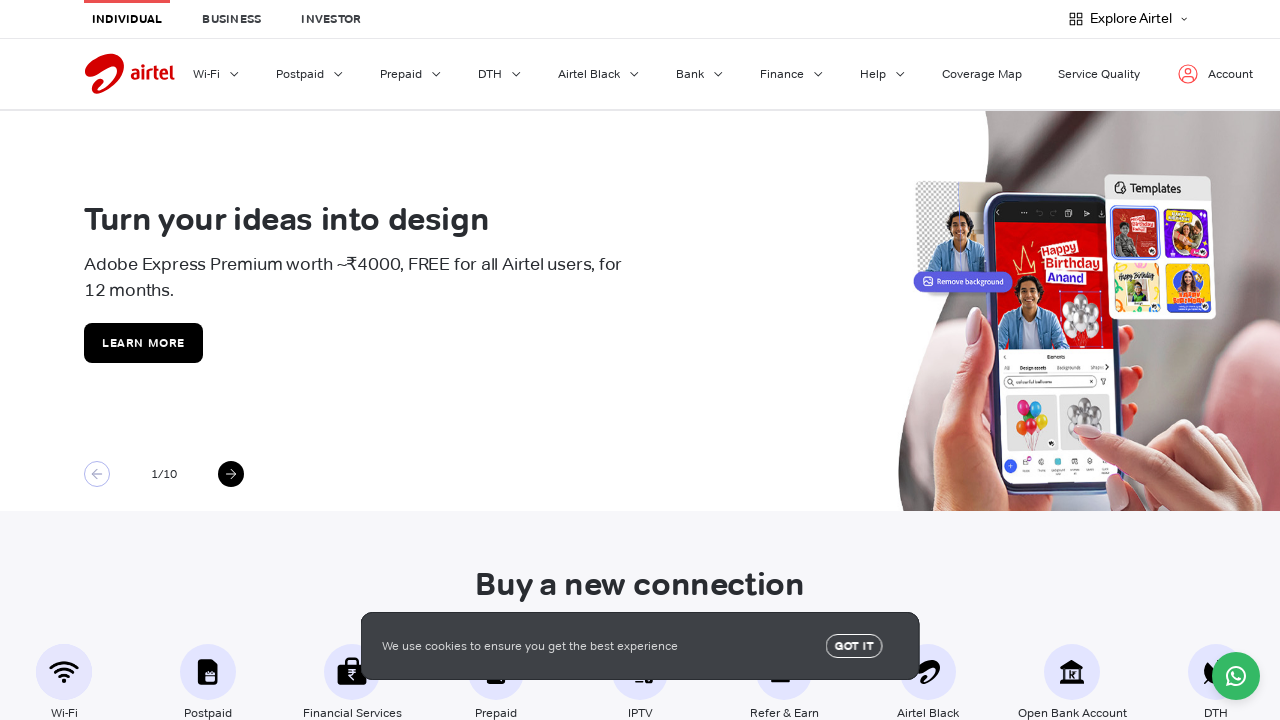

Checked image 2 visibility - Image is properly loaded
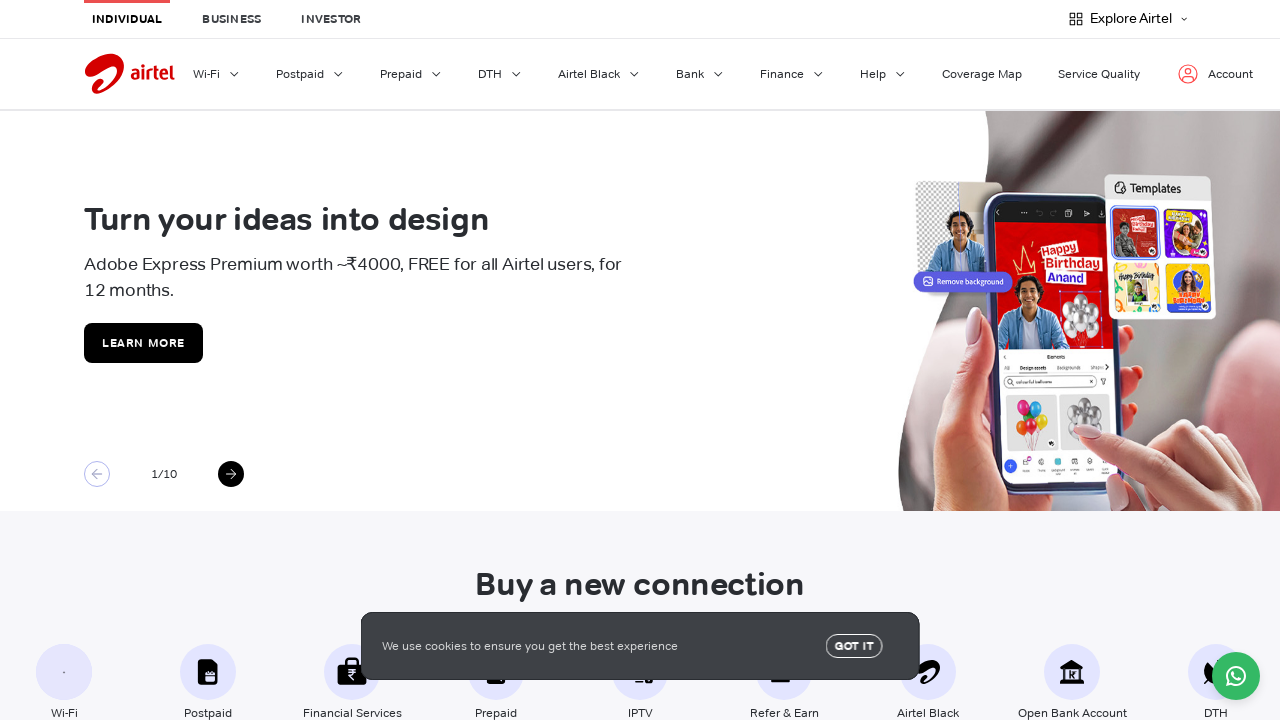

Checked image 3 visibility - Image is properly loaded
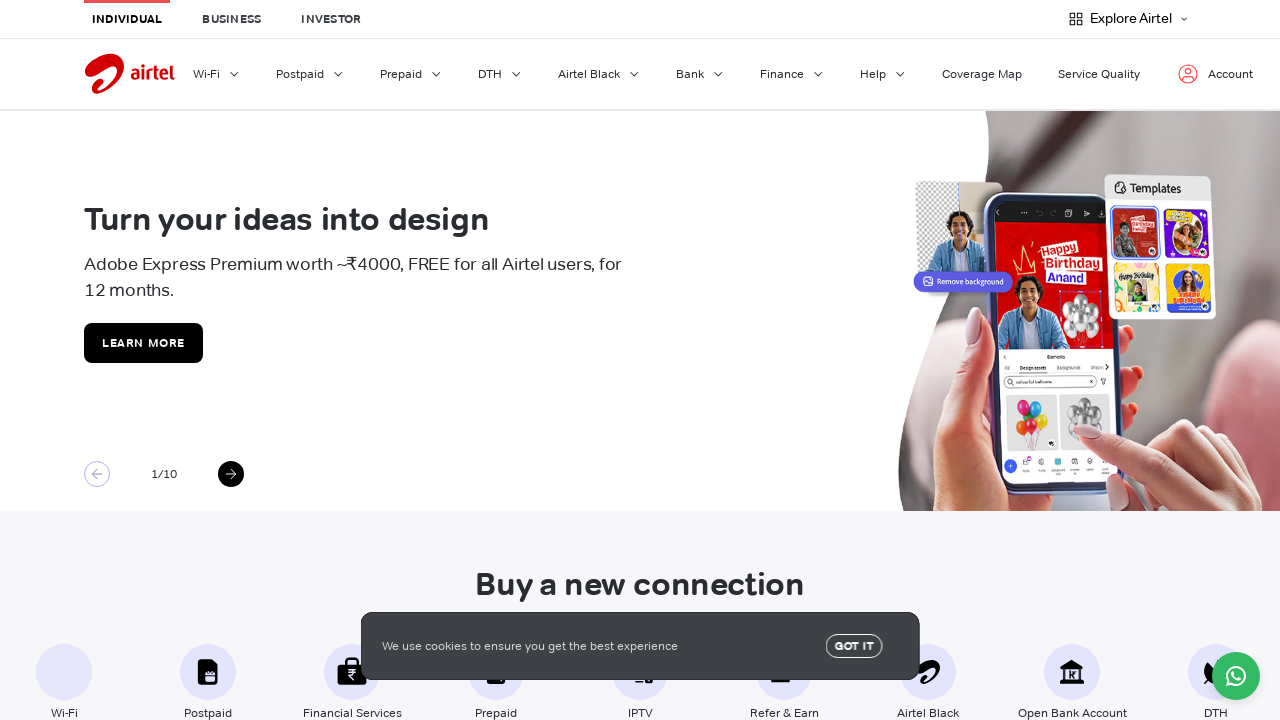

Checked image 4 visibility - Image is properly loaded
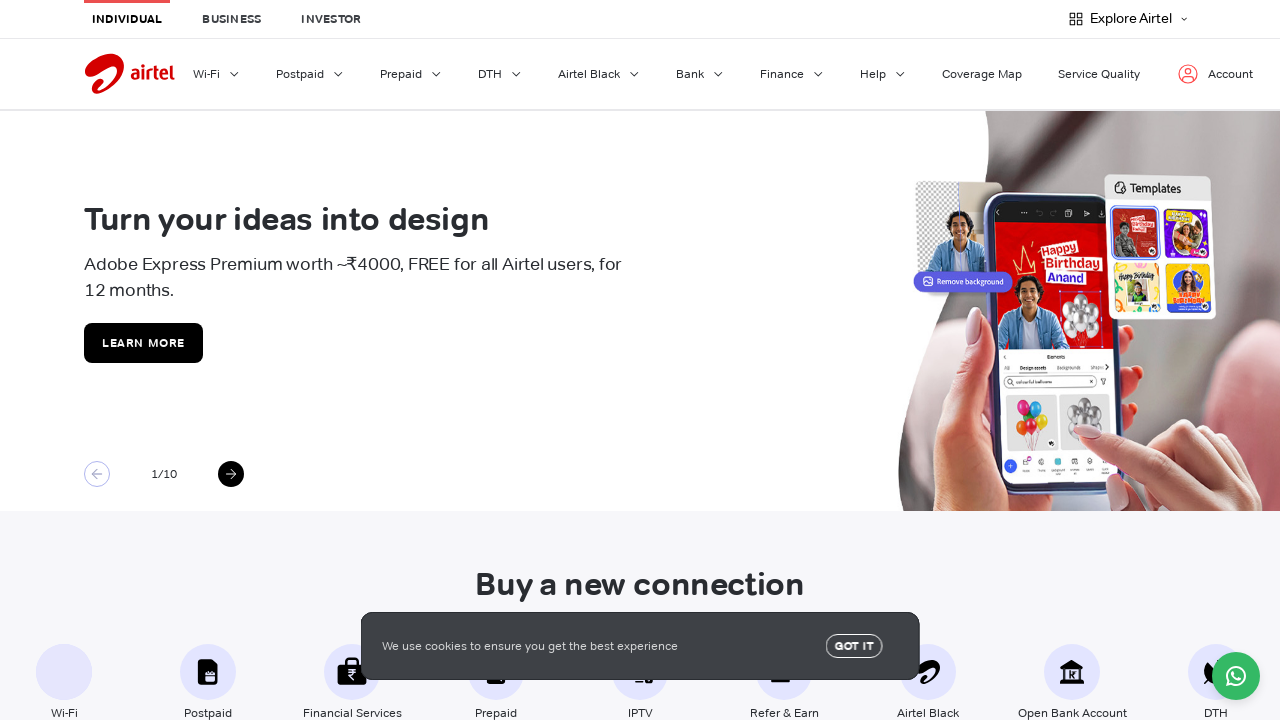

Checked image 5 visibility - Image is properly loaded
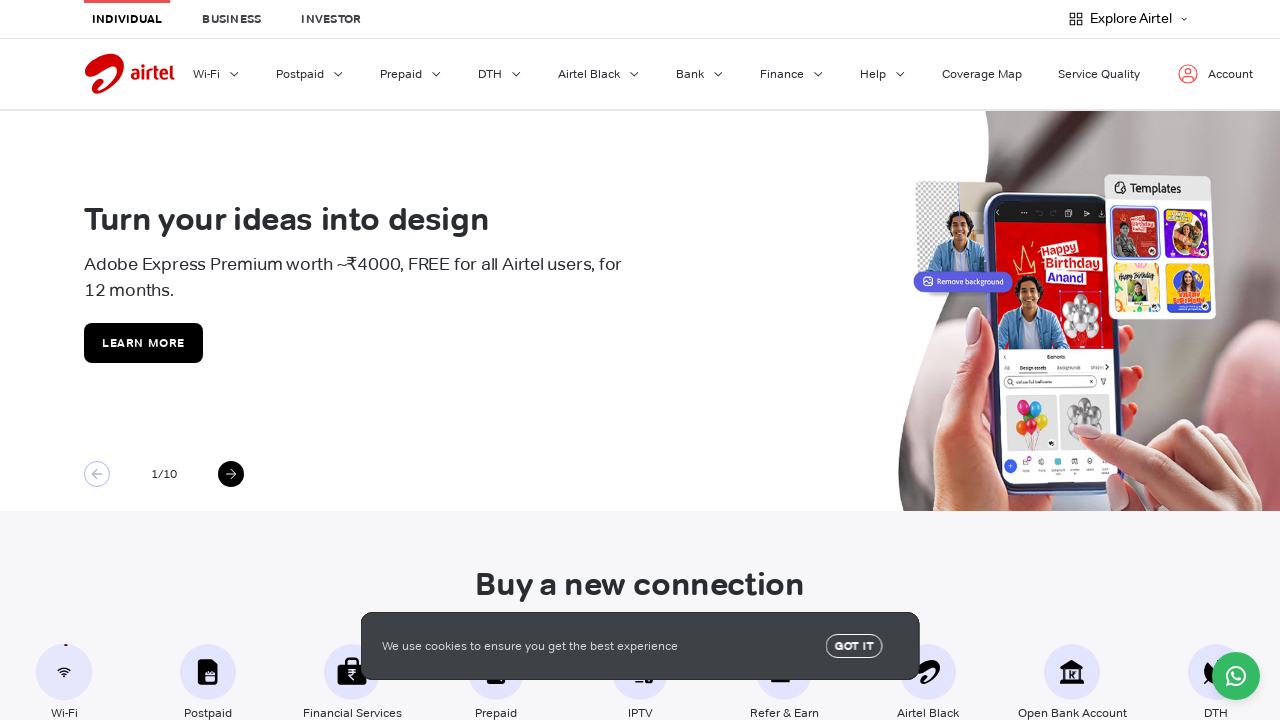

Checked image 6 visibility - Image is properly loaded
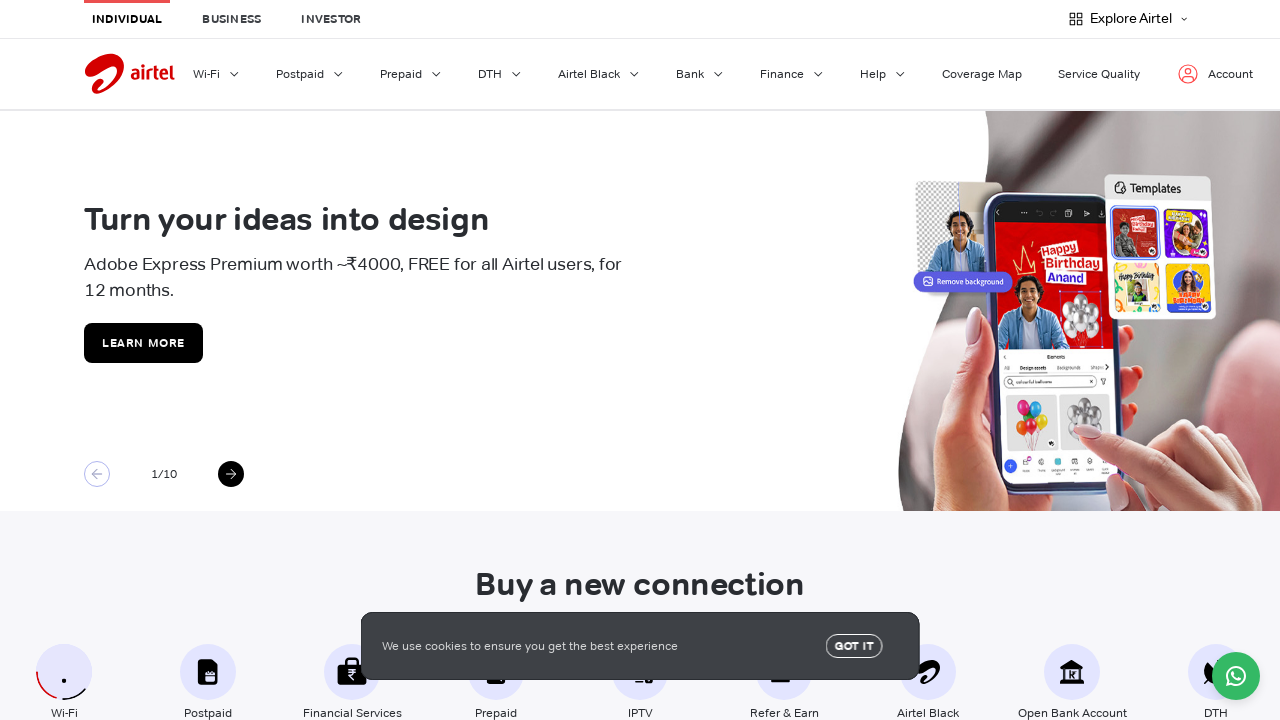

Checked image 7 visibility - Image is properly loaded
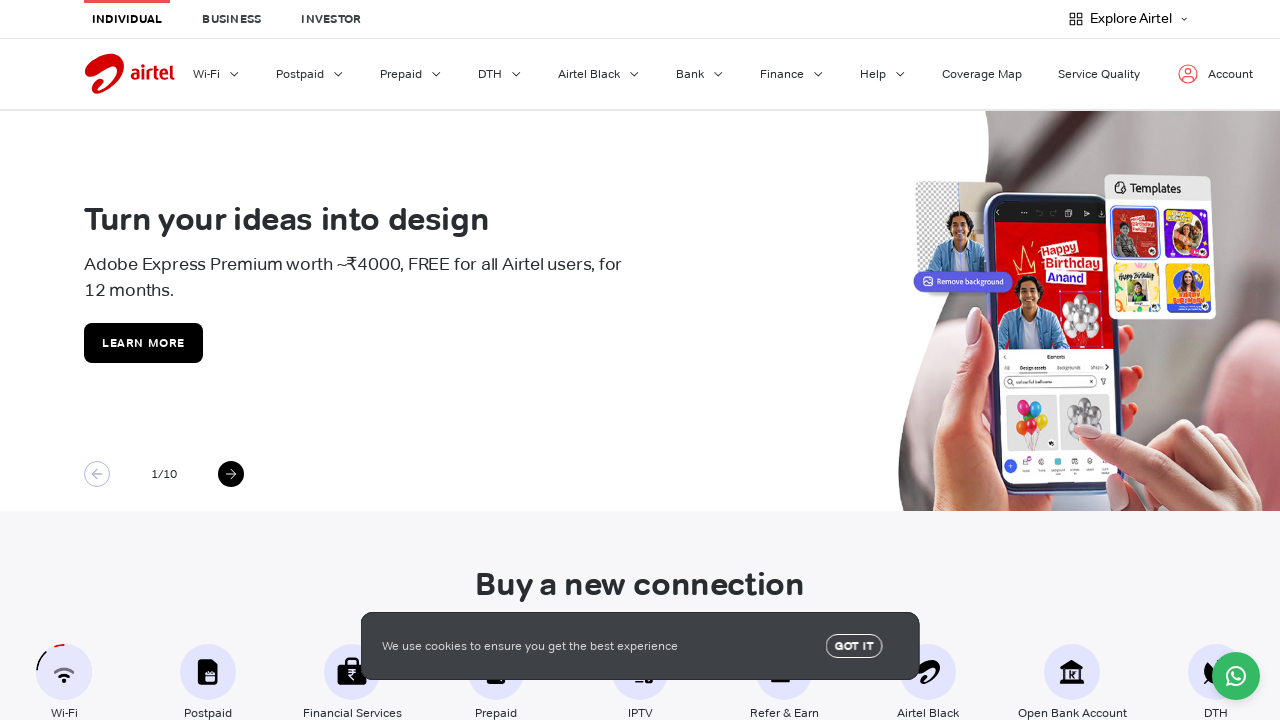

Checked image 8 visibility - Image is properly loaded
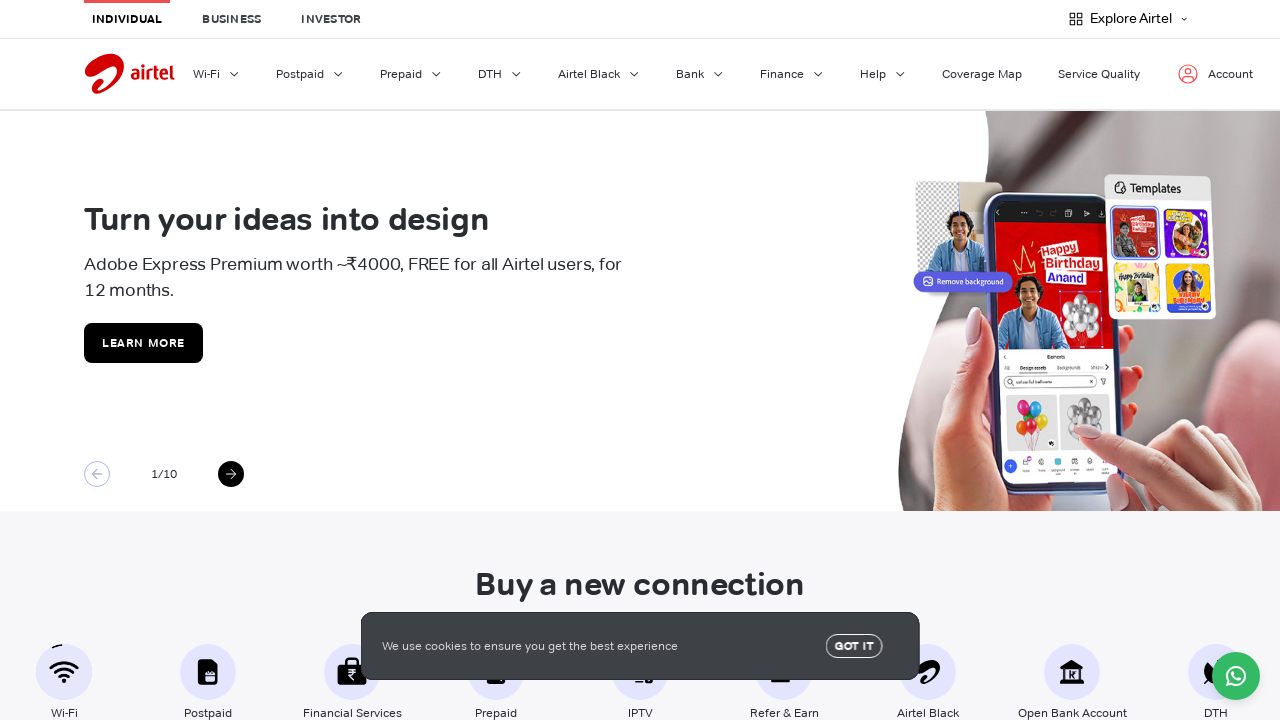

Checked image 9 visibility - Image is properly loaded
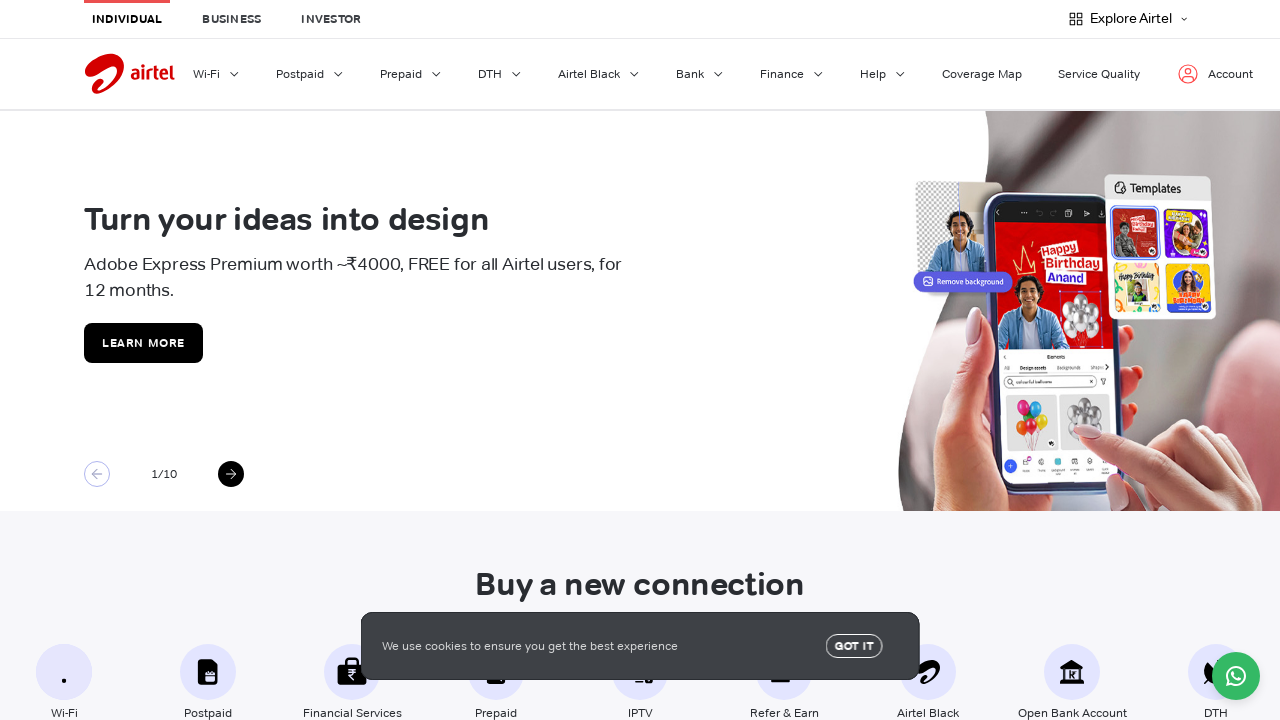

Checked image 10 visibility - Image is properly loaded
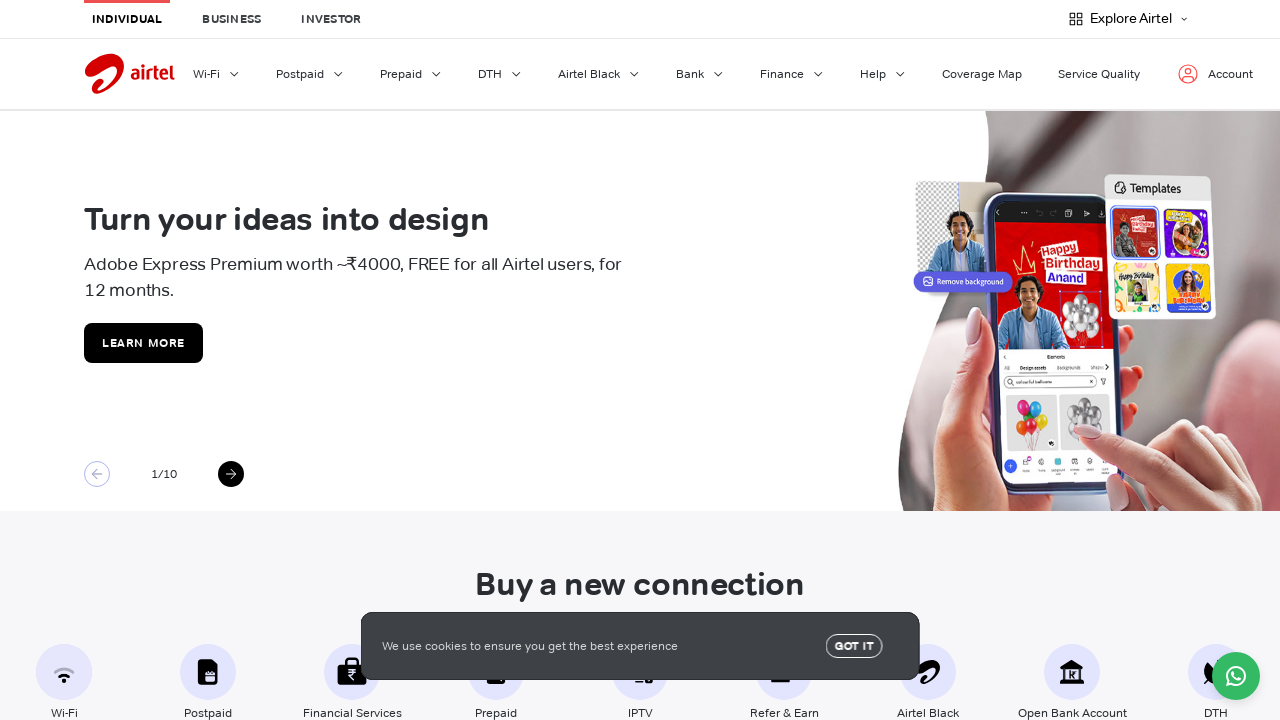

Checked image 11 visibility - Image is properly loaded
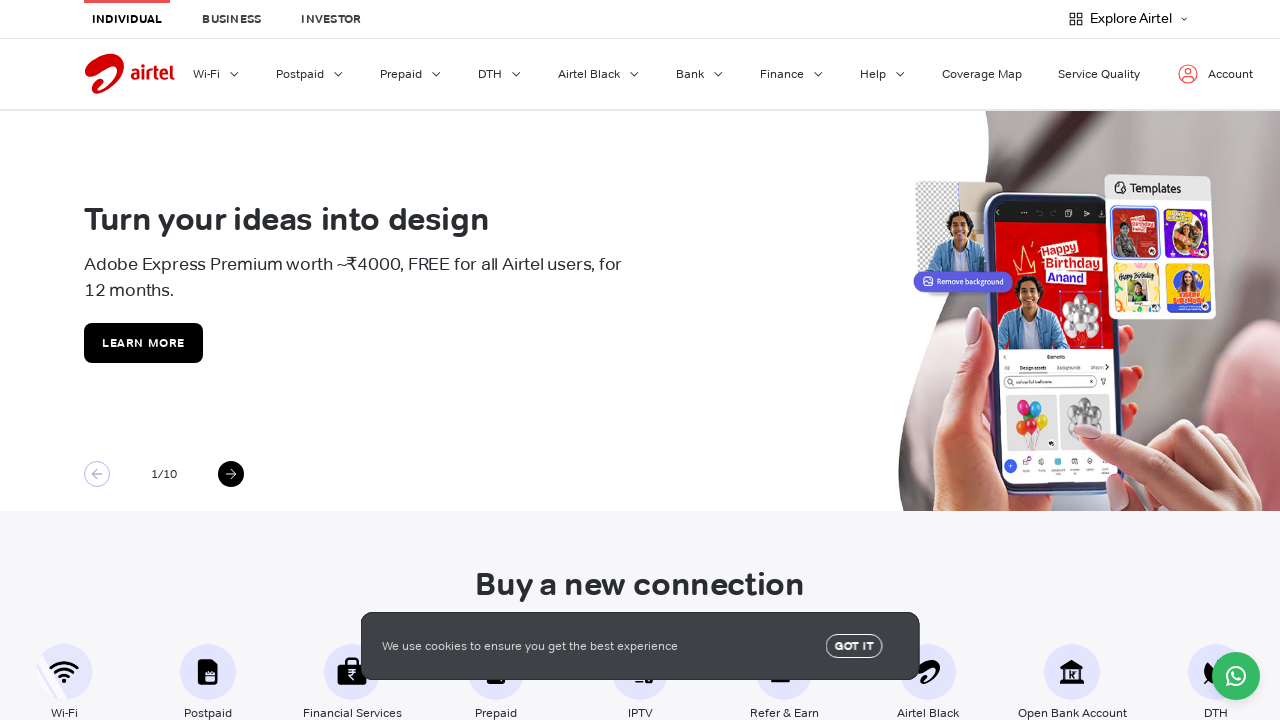

Checked image 12 visibility - Image is properly loaded
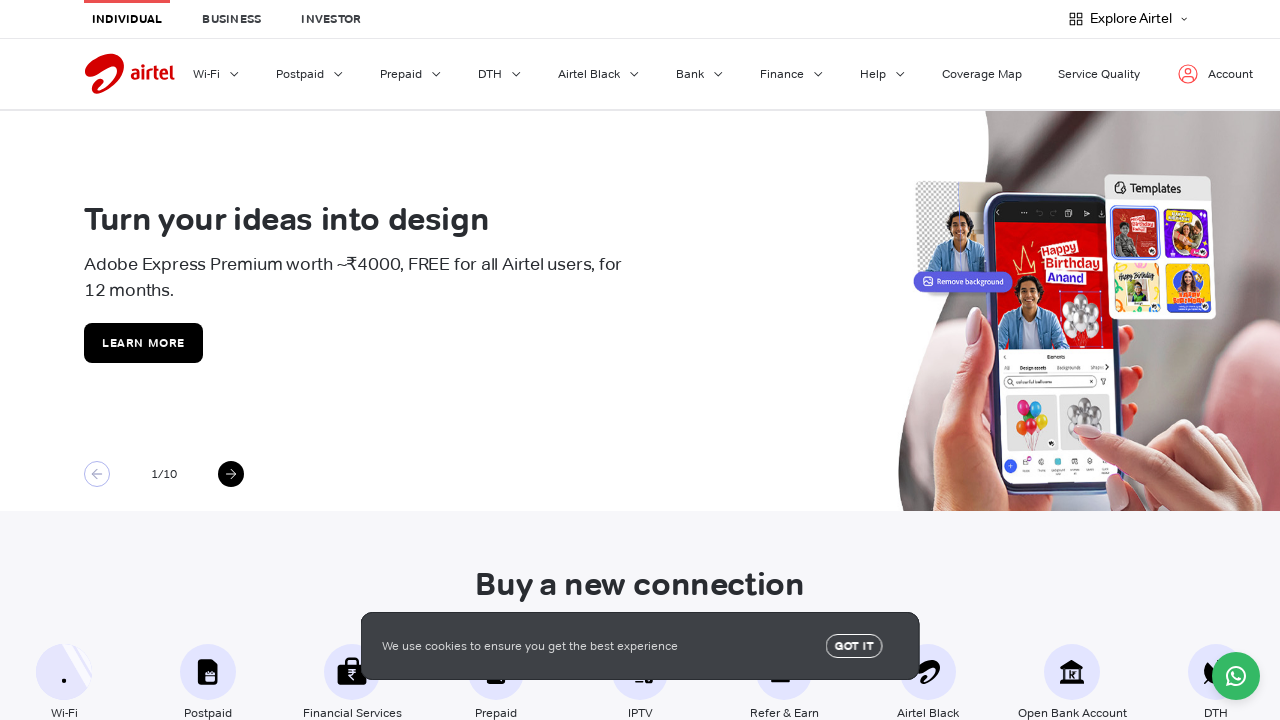

Checked image 13 visibility - Image is properly loaded
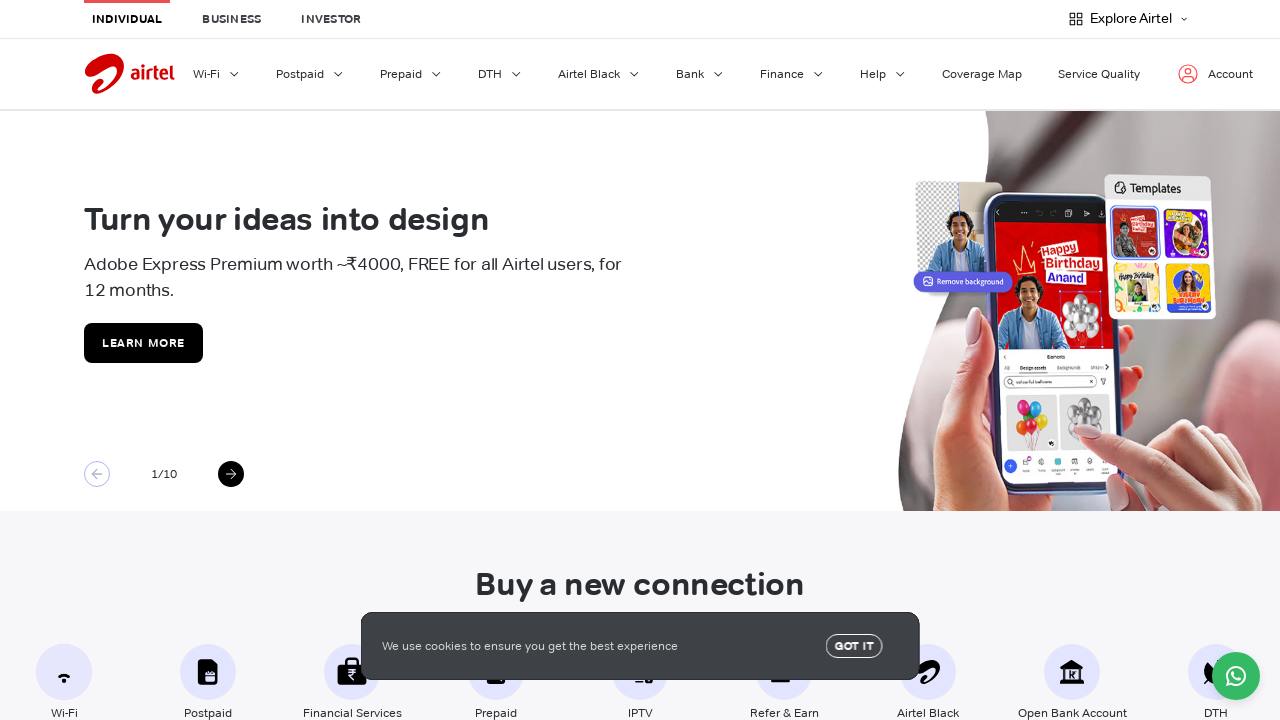

Verified that images are properly displayed - 13 images loaded correctly
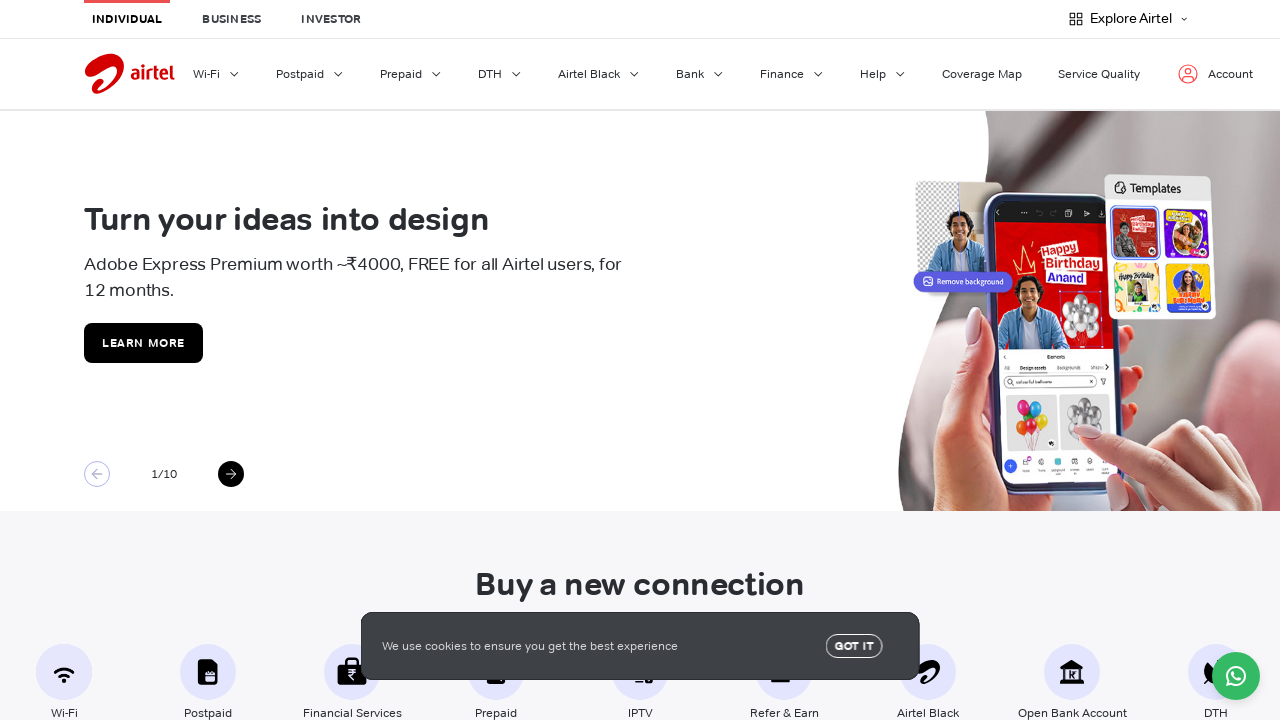

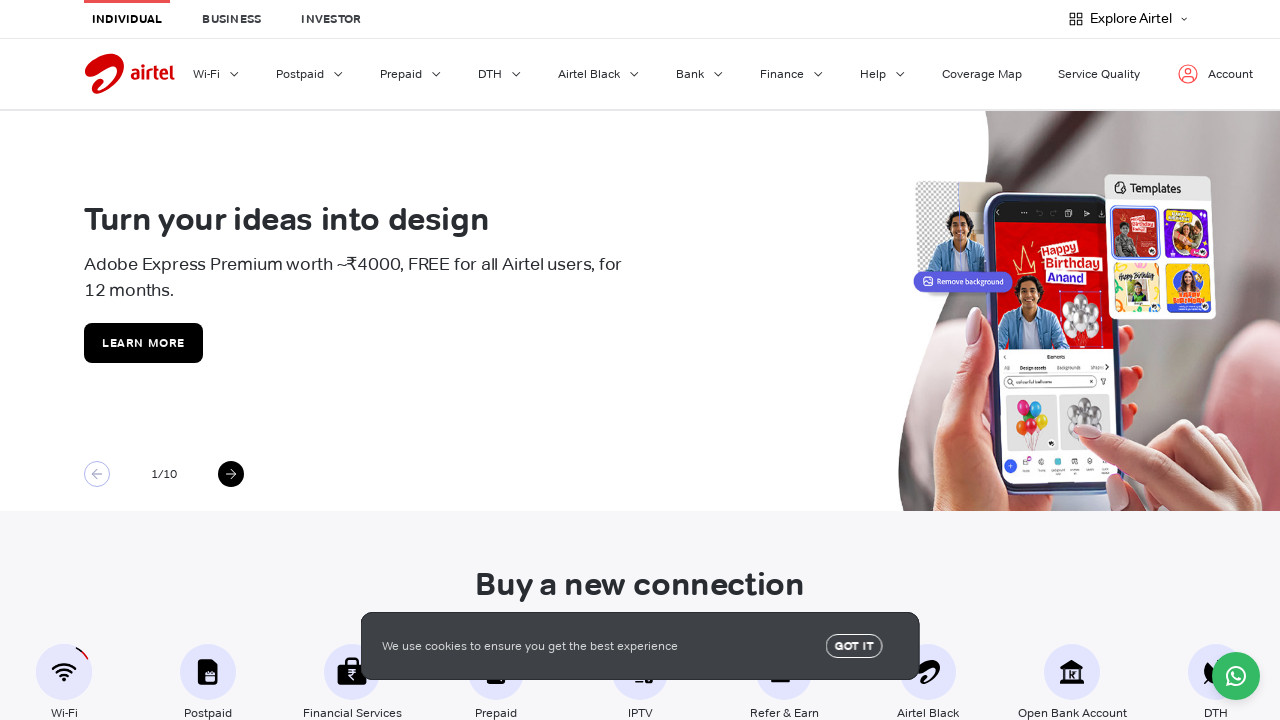